Tests that clicking a checked checkbox unselects it by verifying the second checkbox state before and after clicking

Starting URL: https://the-internet.herokuapp.com/checkboxes

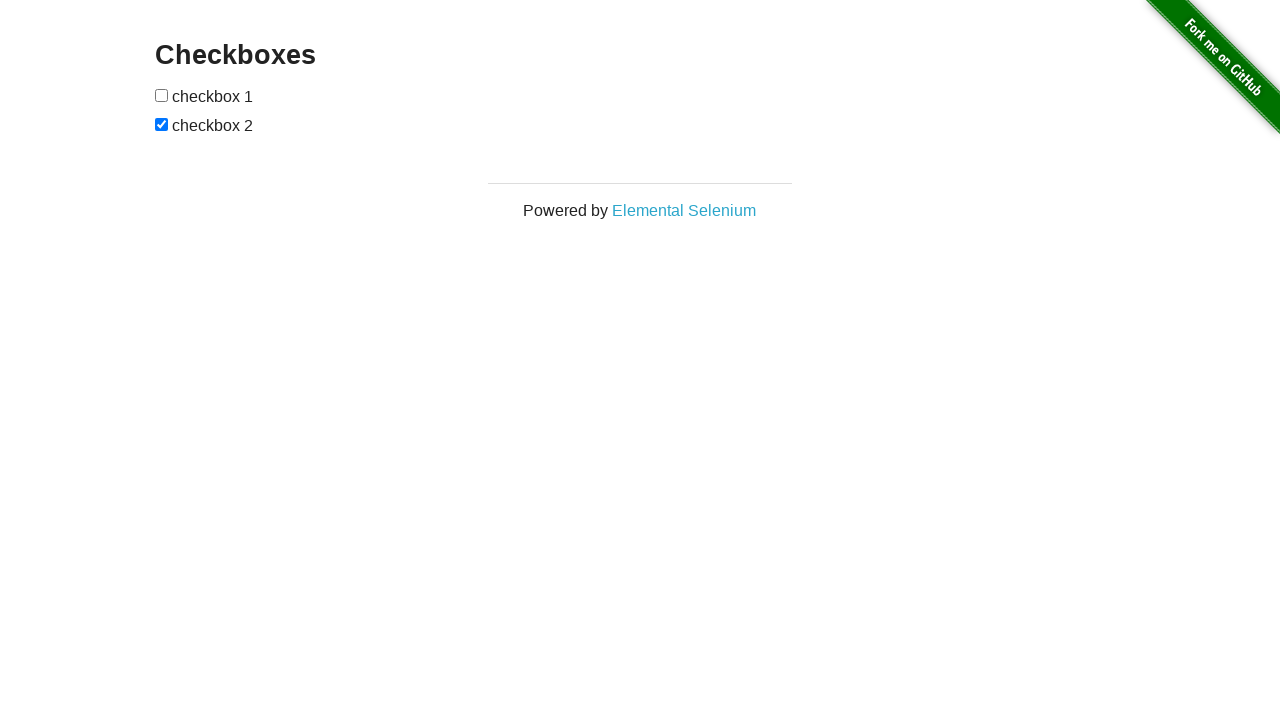

Waited for checkboxes form to load
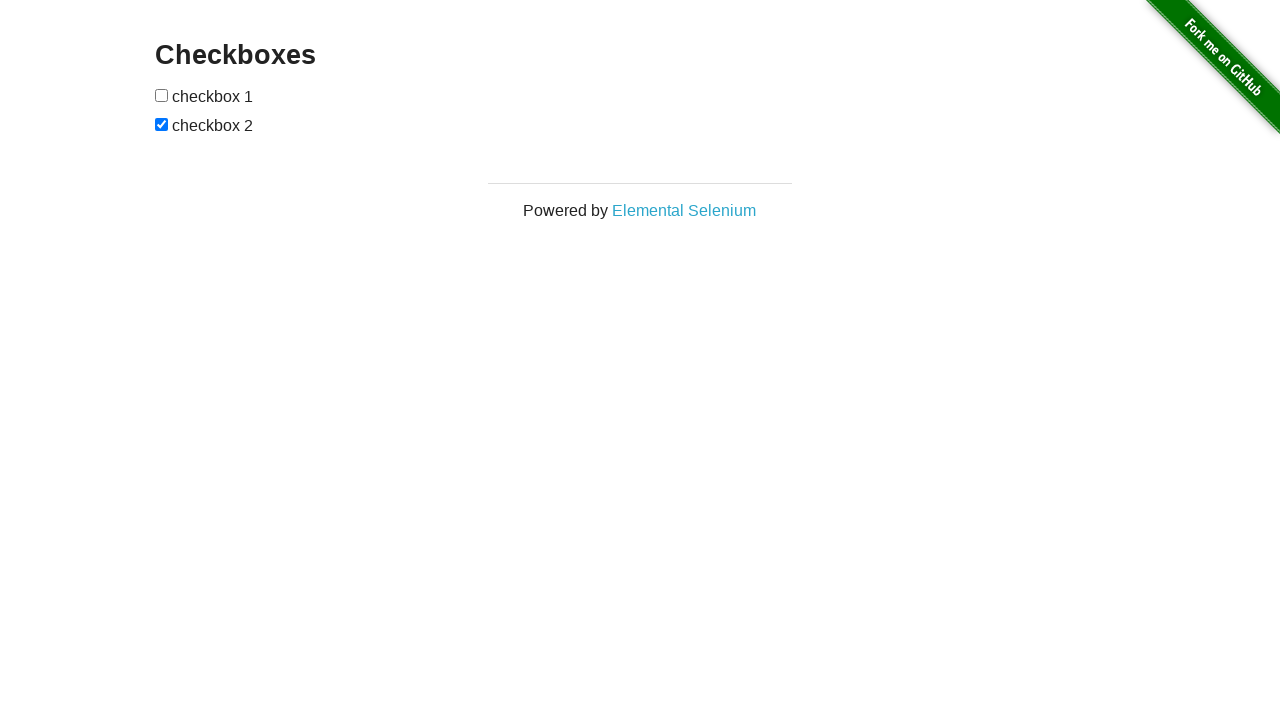

Located all checkboxes on the page
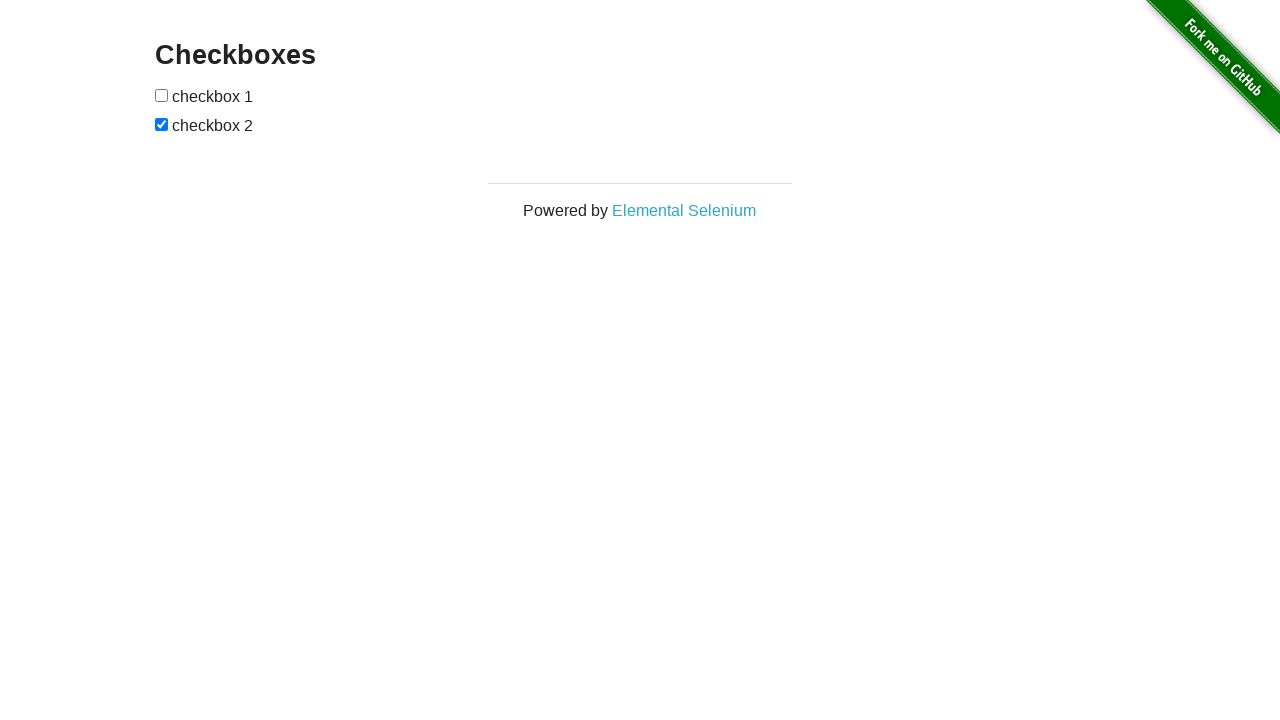

Selected the second checkbox element
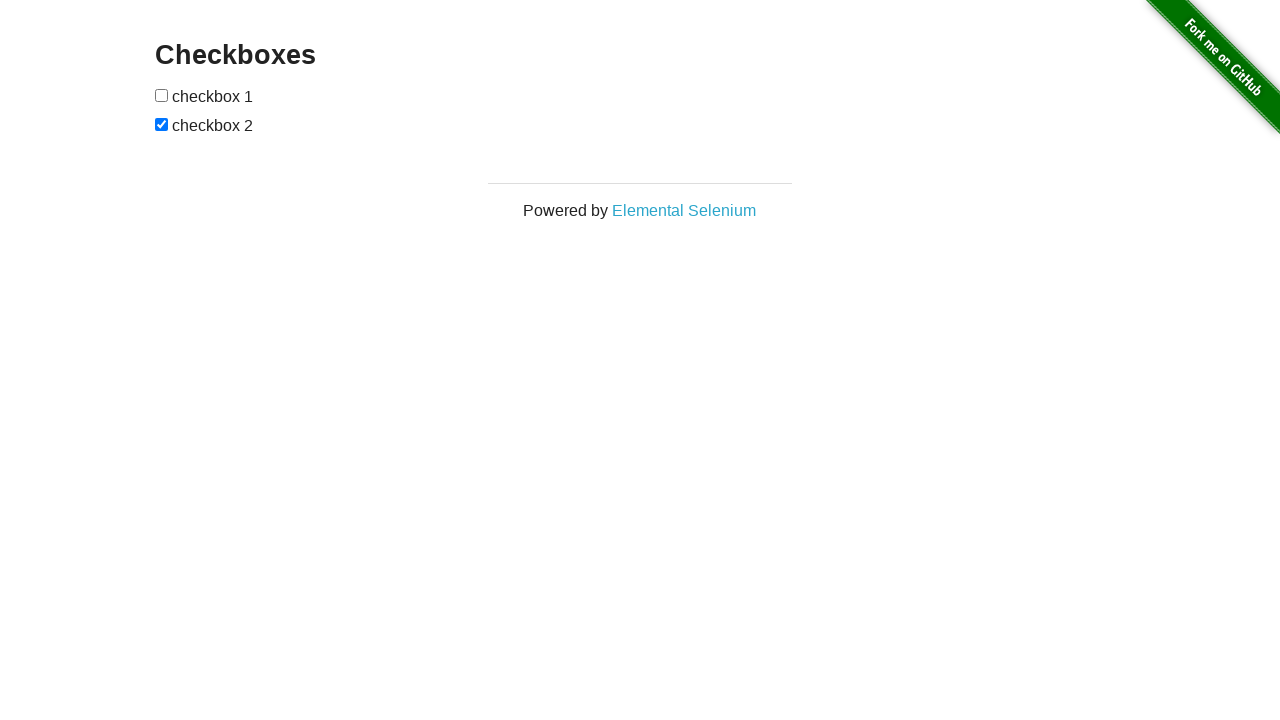

Verified that the second checkbox is initially checked
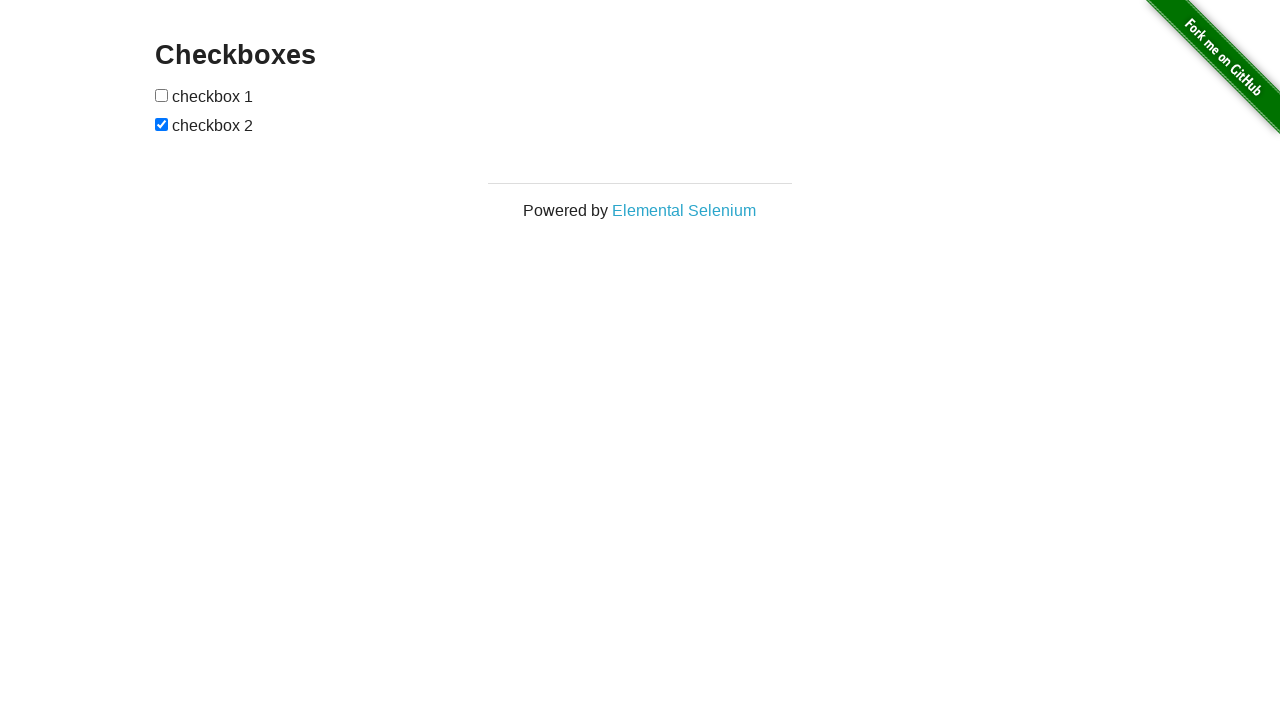

Clicked the second checkbox to unselect it at (162, 124) on #checkboxes input[type='checkbox'] >> nth=1
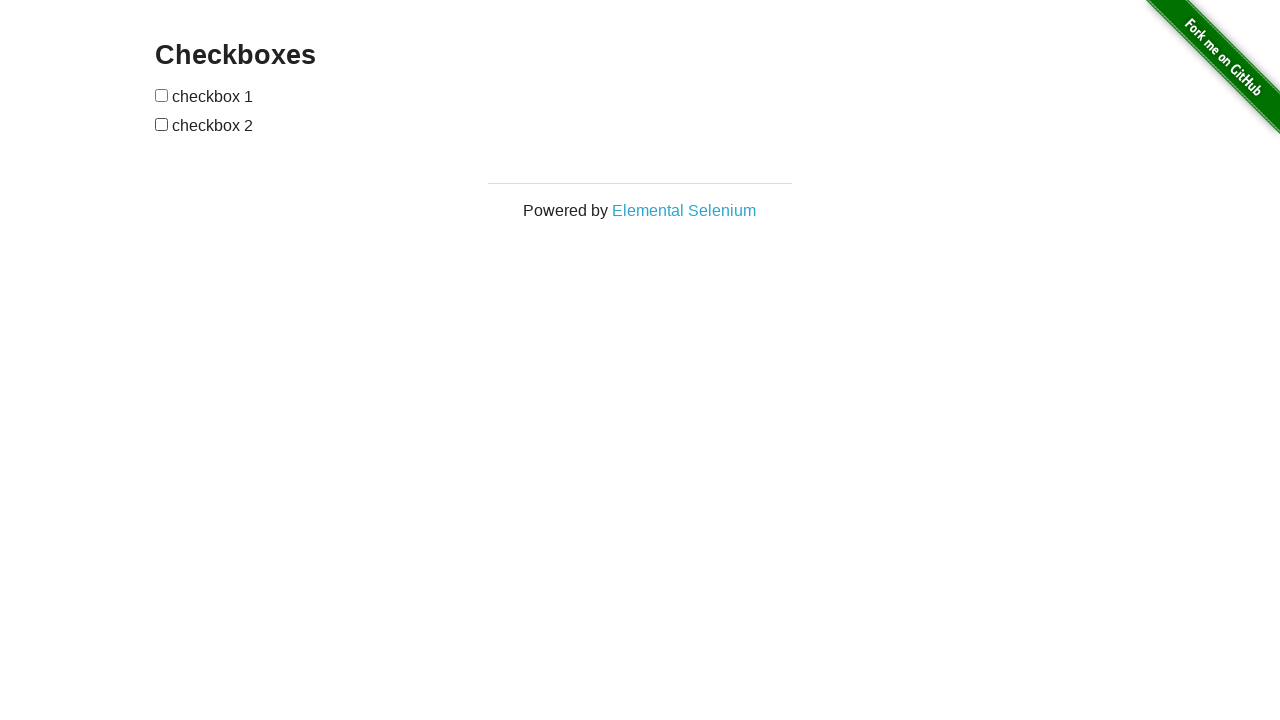

Verified that the second checkbox is now unchecked after clicking
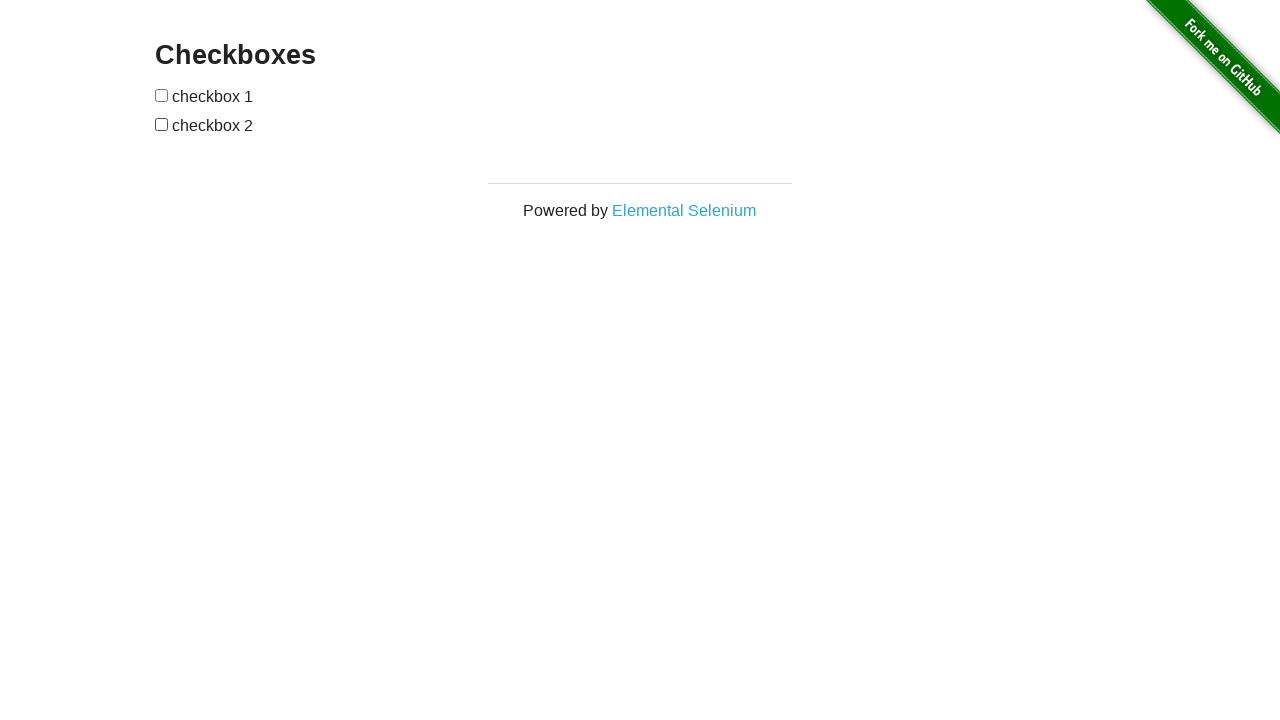

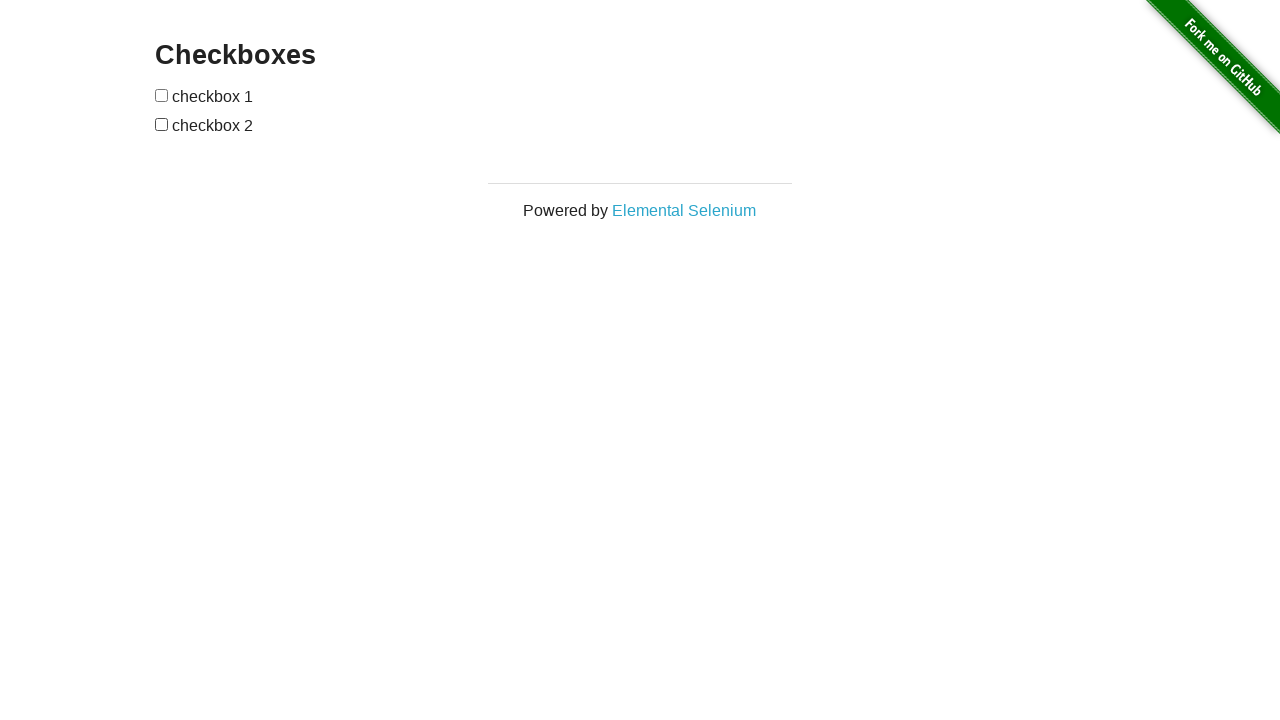